Opens the Yangsan Country Club website

Starting URL: https://www.yangsancc.co.kr/

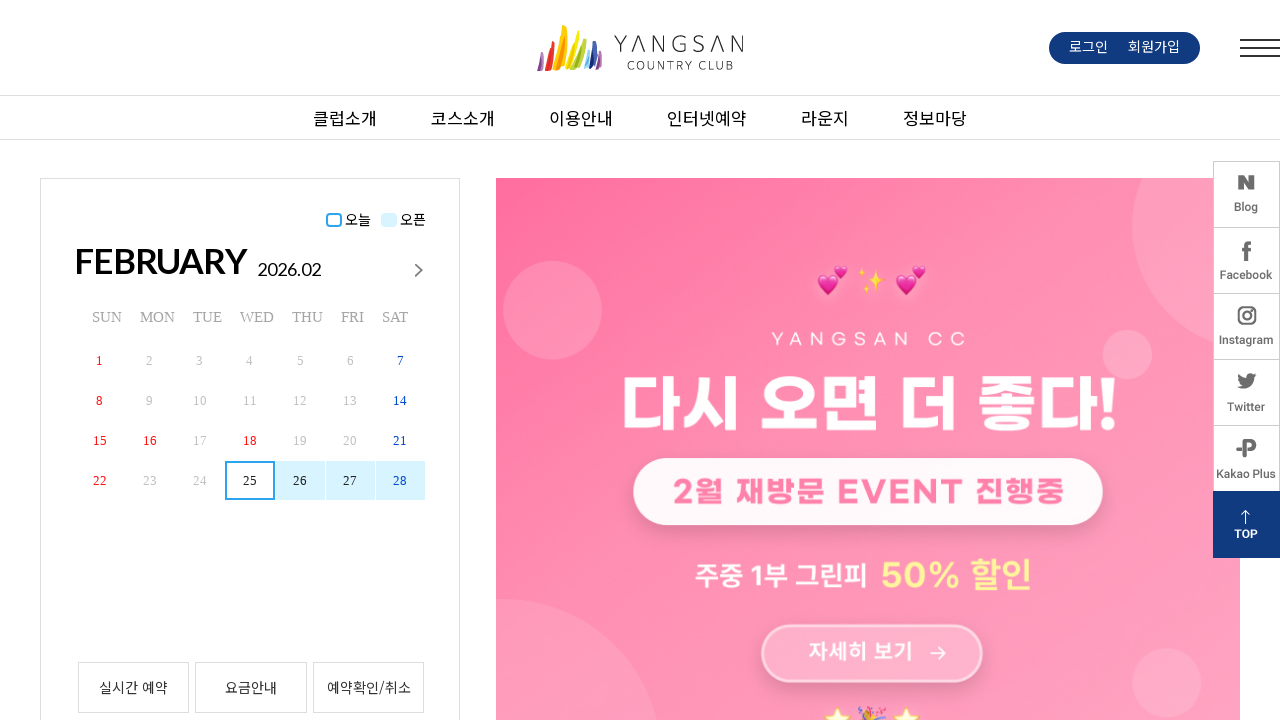

Yangsan Country Club website loaded and network idle
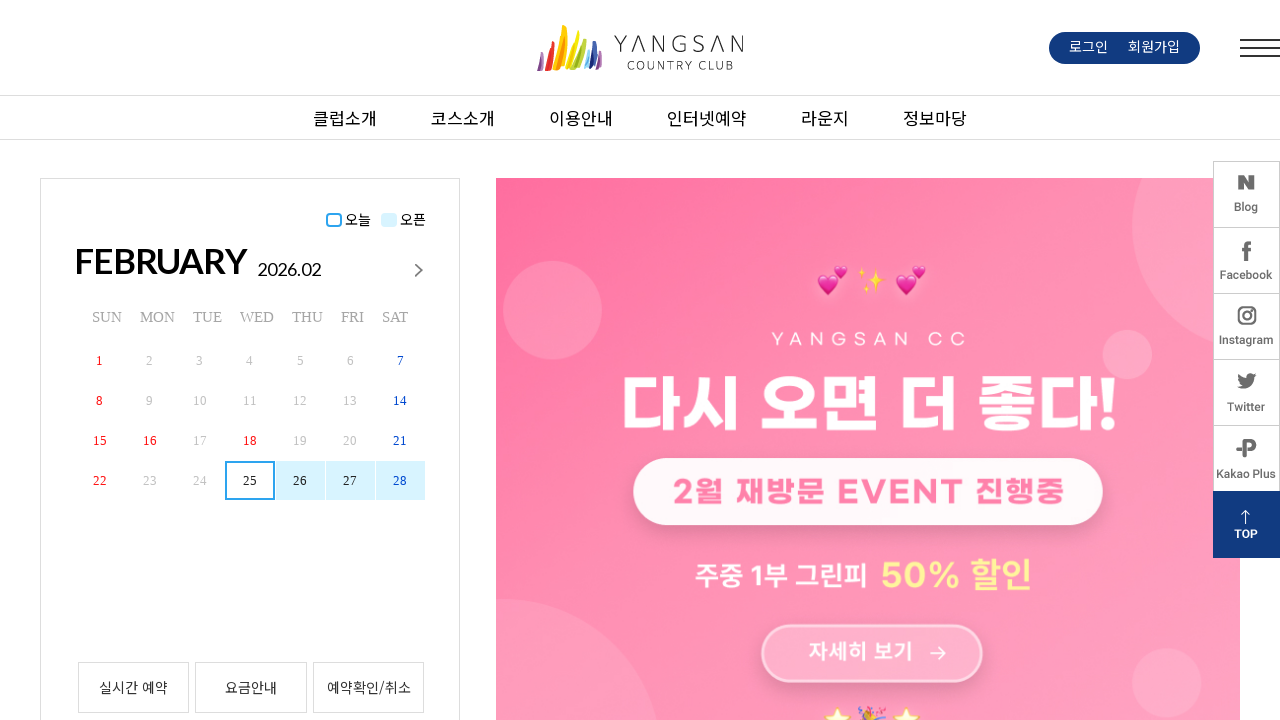

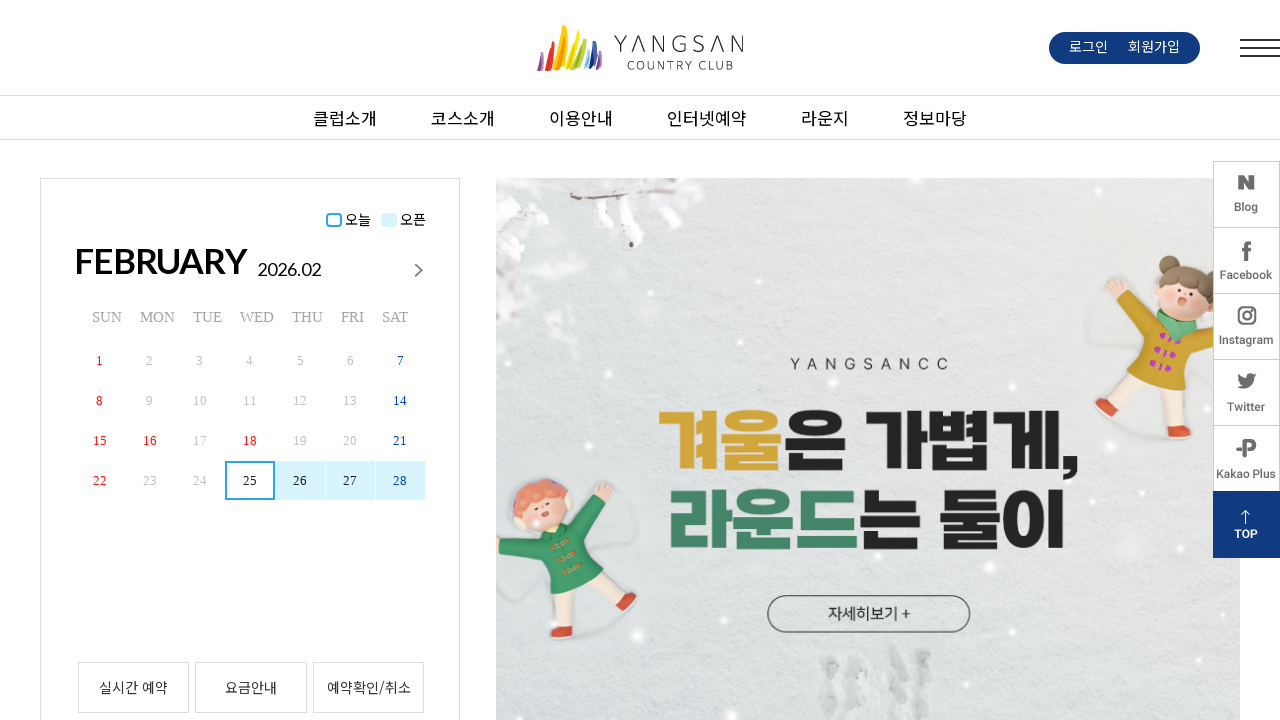